Tests double-click functionality on a button element on the DemoQA buttons page

Starting URL: https://demoqa.com/buttons

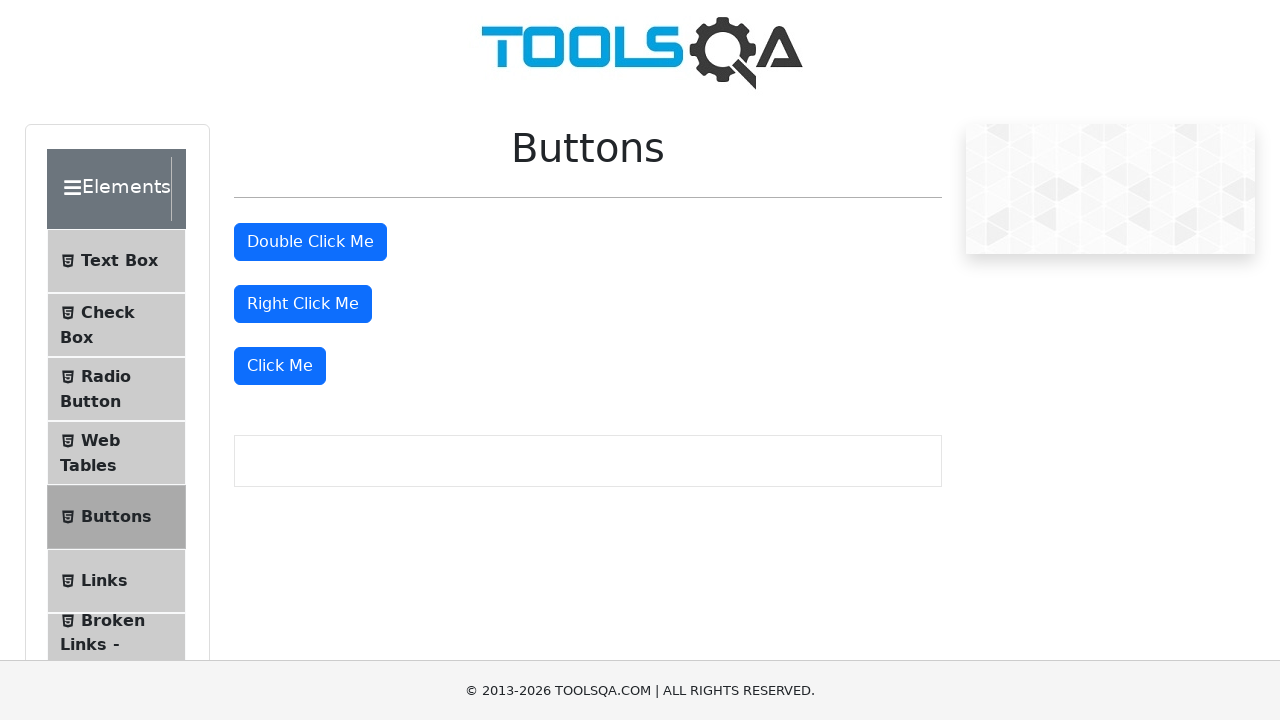

Located the double-click button element
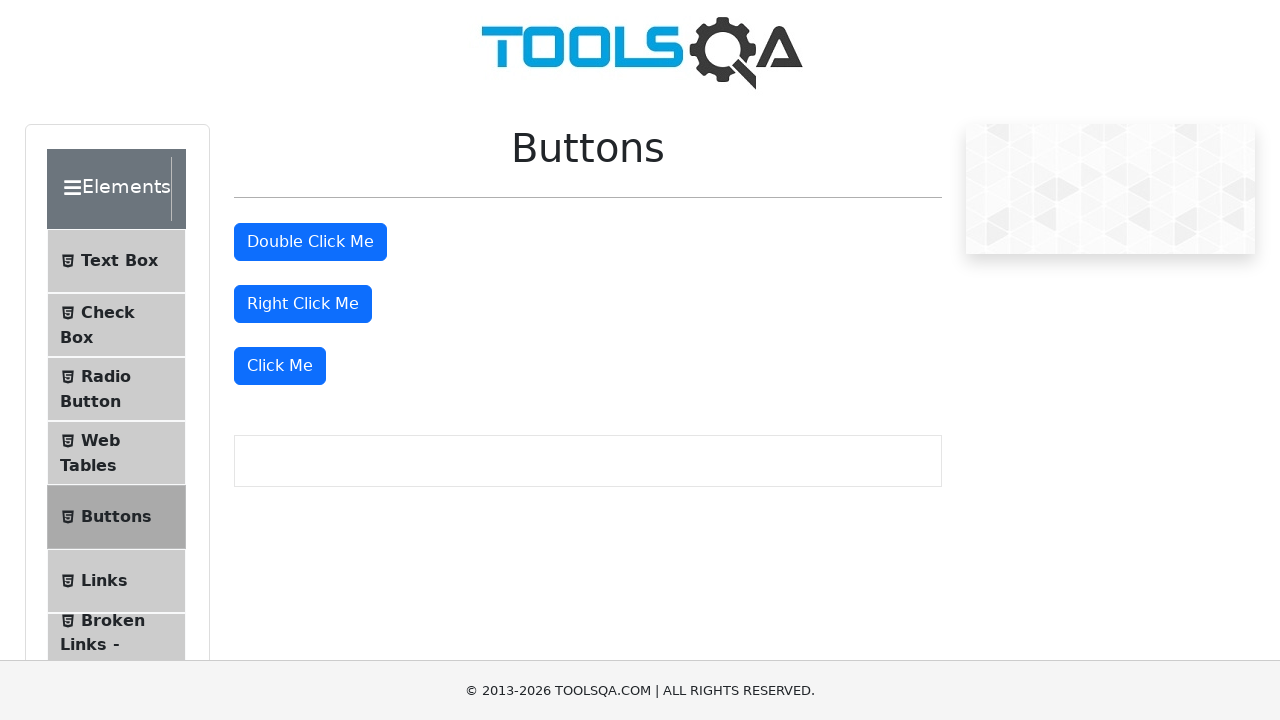

Performed double-click action on the button at (310, 242) on button#doubleClickBtn
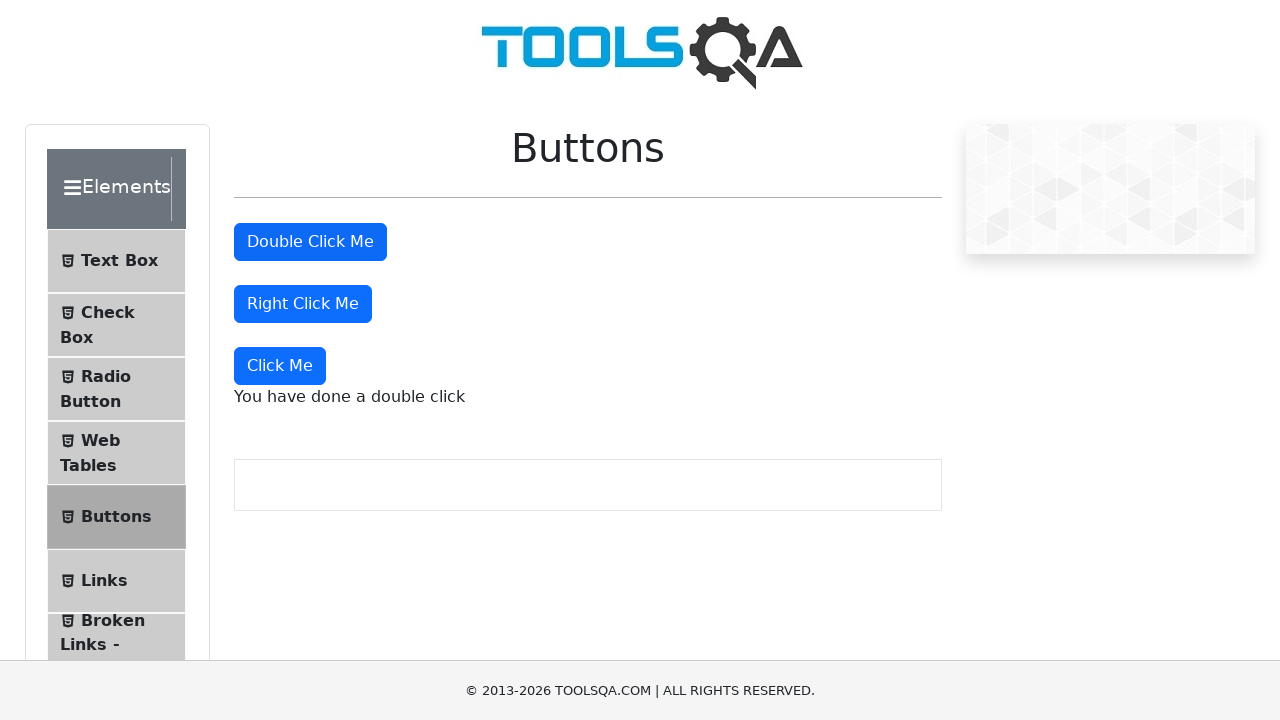

Double-click result message appeared successfully
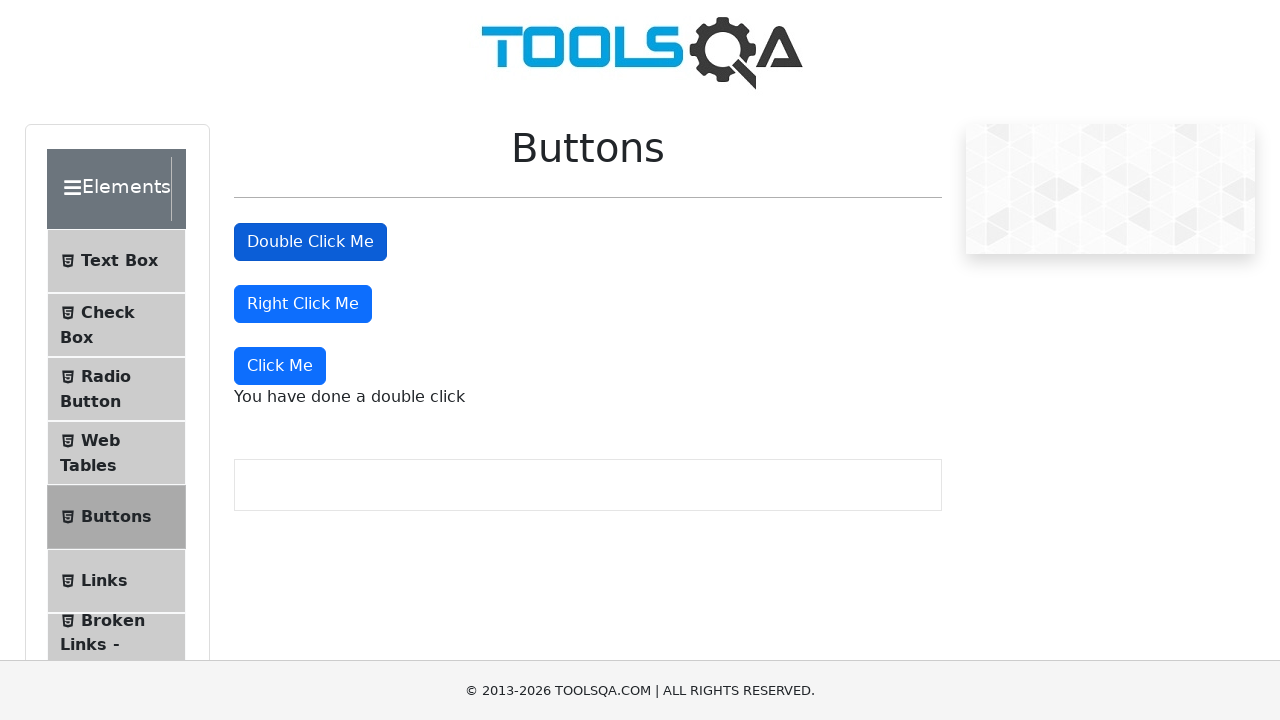

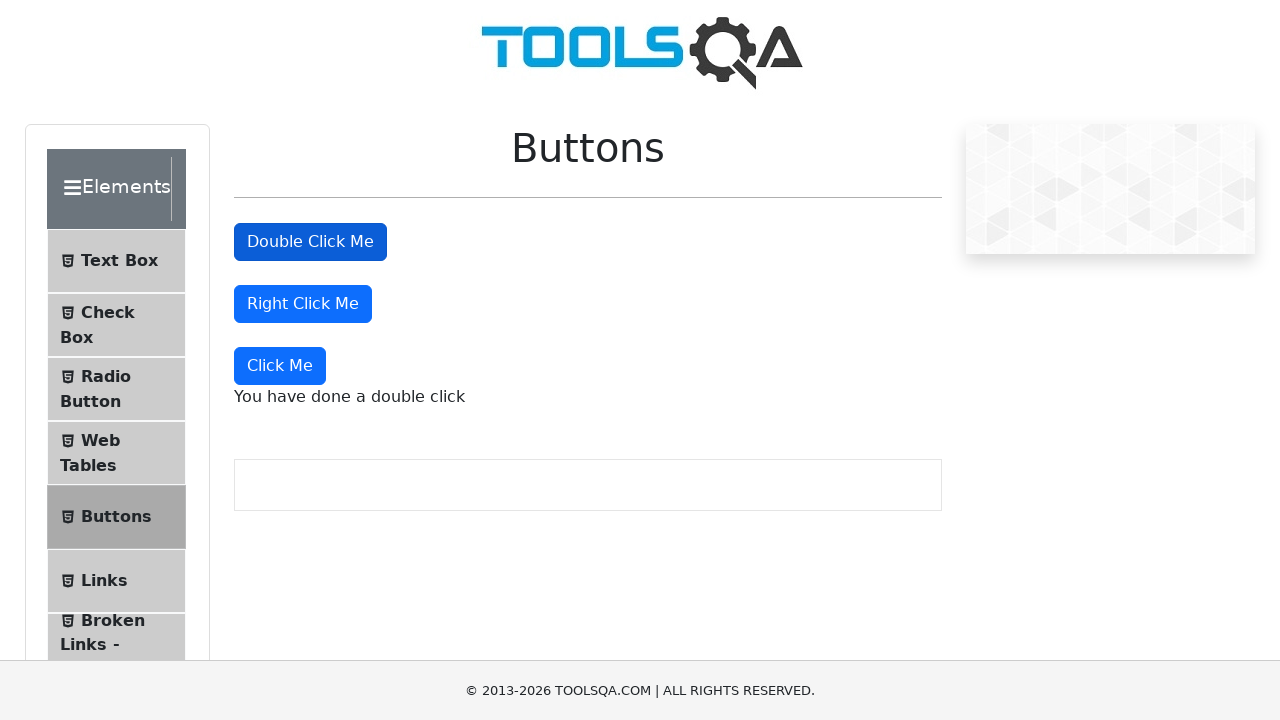